Tests search with non-existent book title to verify that the site properly handles searches that return no results

Starting URL: https://practice.automationtesting.in/

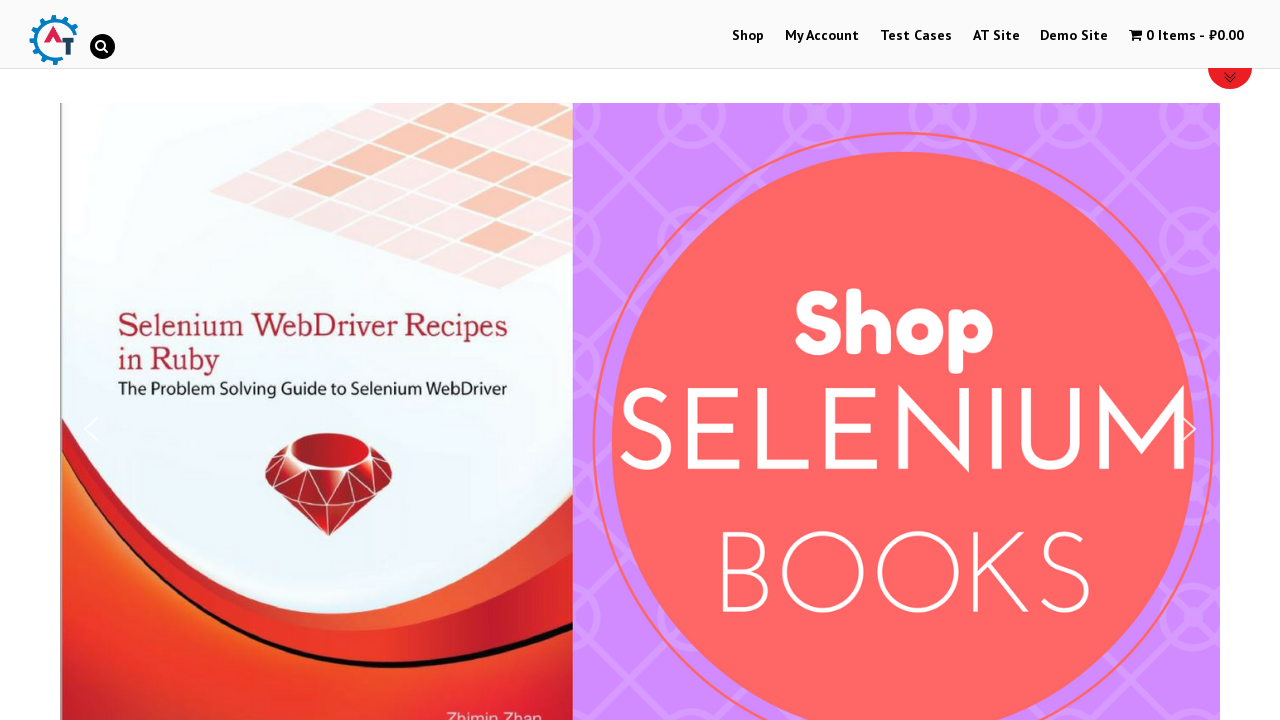

Clicked on Shop link to navigate to shop page at (748, 36) on a:text('Shop')
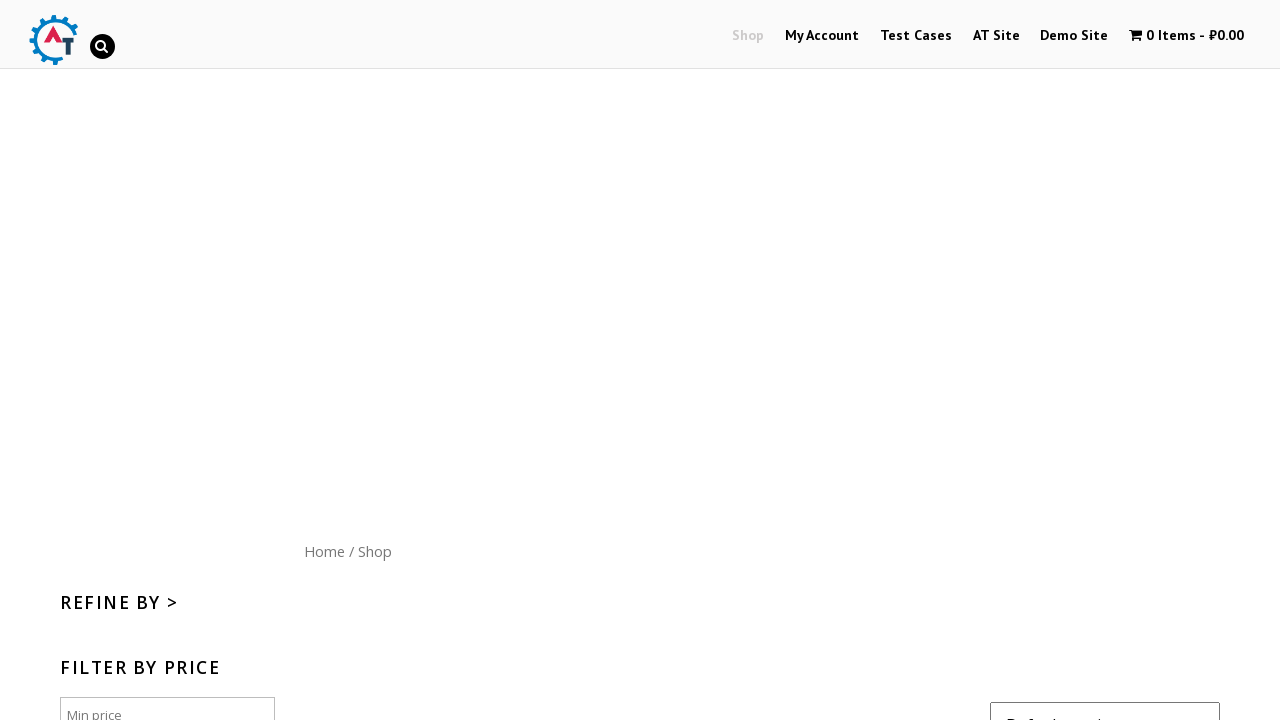

Waited 3 seconds for shop page to load
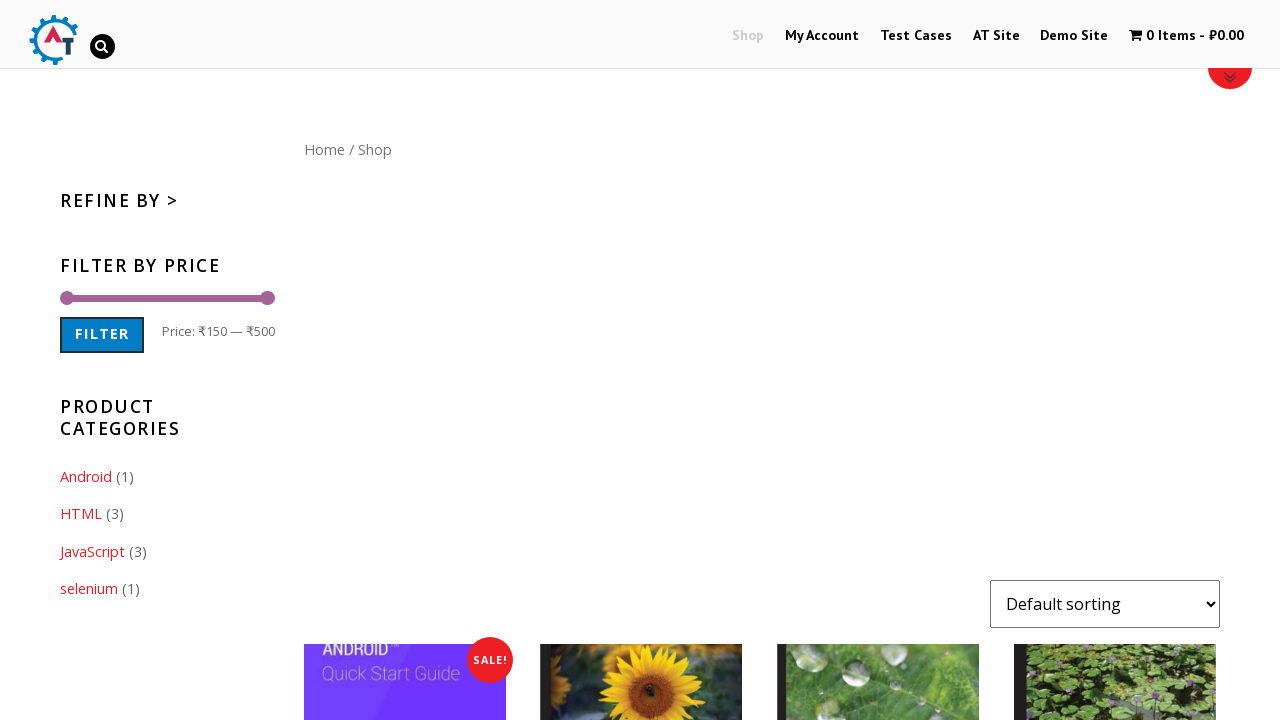

Located search input field
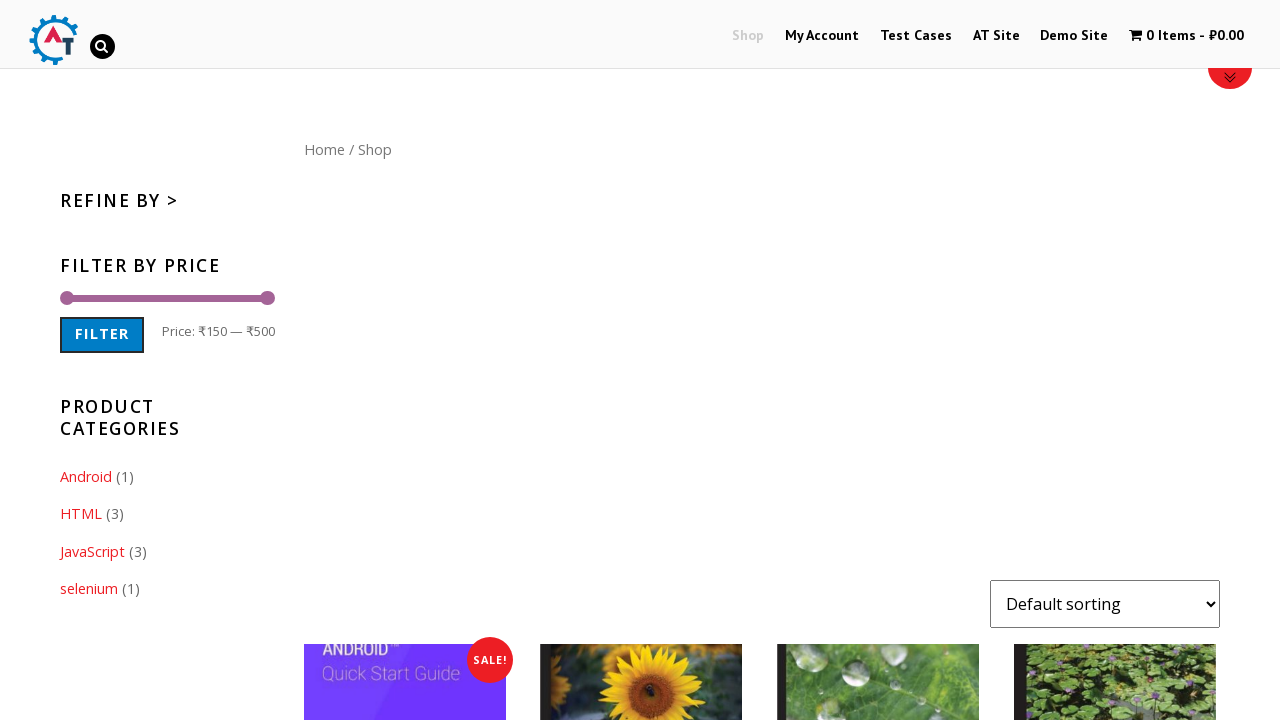

Filled search box with non-existent book title 'Nonexistent Book Title XYZ123' on input[type='search'], .search-field, #s >> nth=0
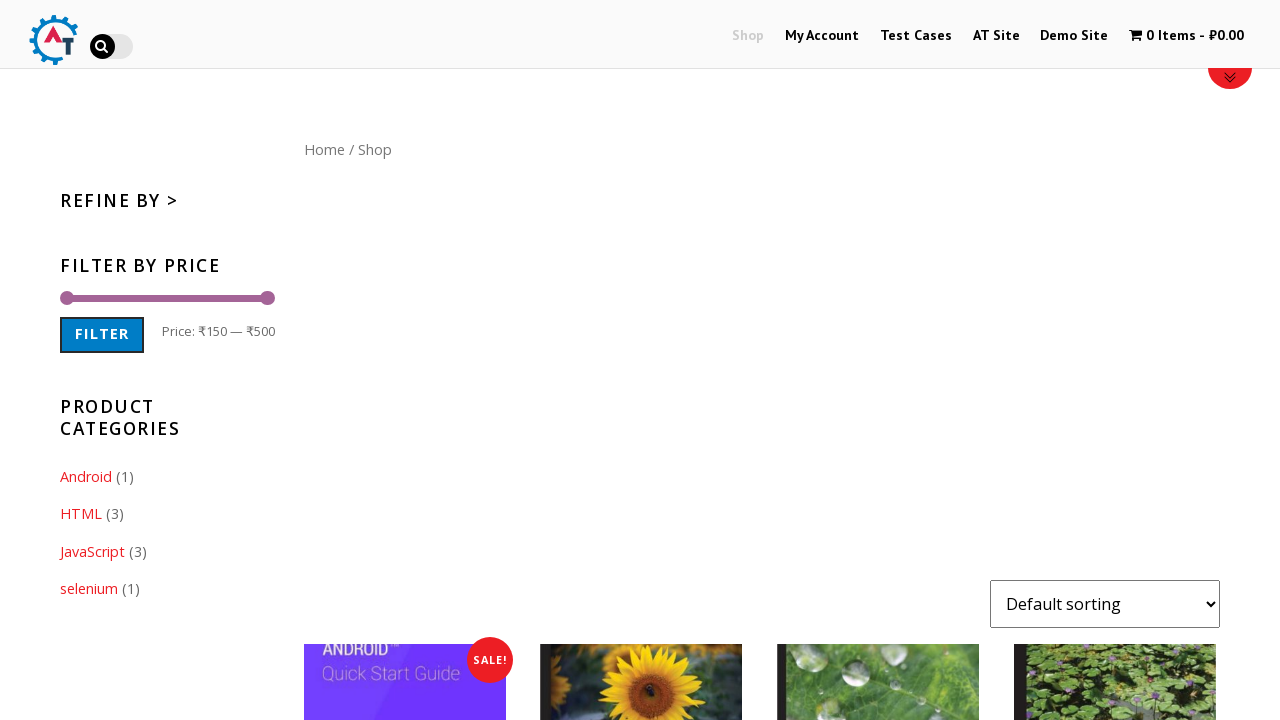

Submitted search by pressing Enter key on input[type='search'], .search-field, #s >> nth=0
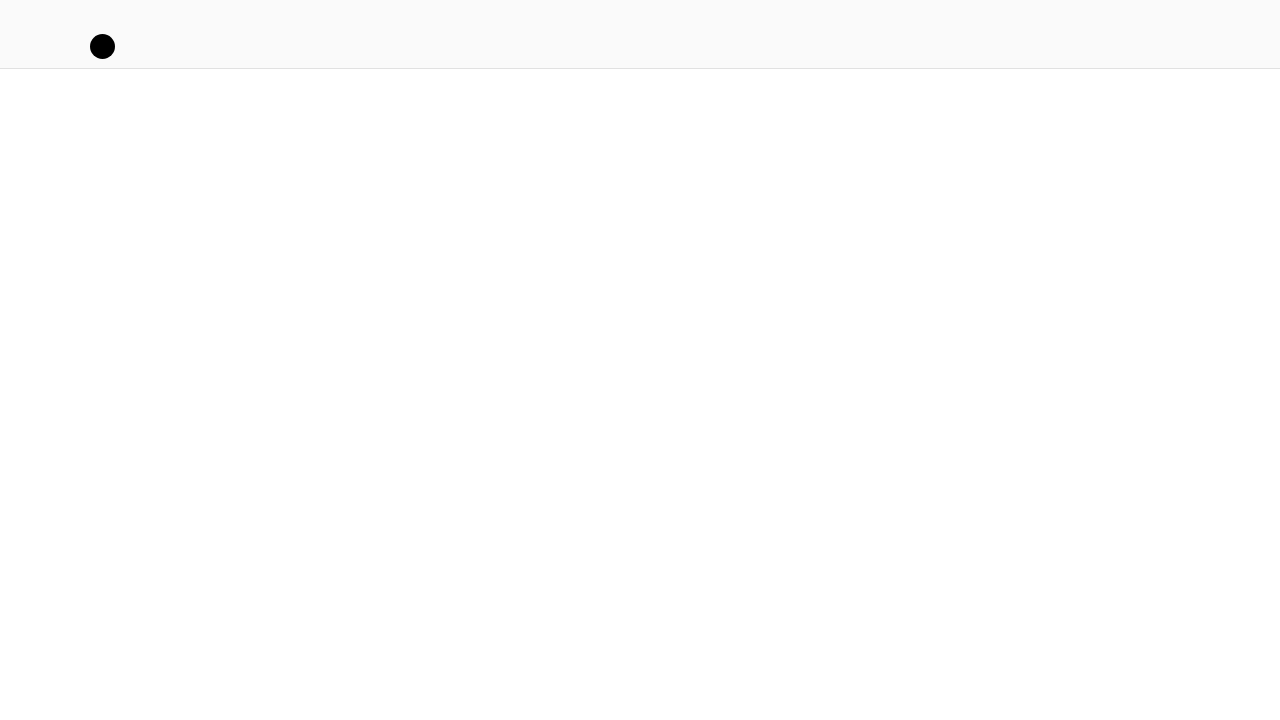

Waited 3 seconds for search results to load and verify no results are returned
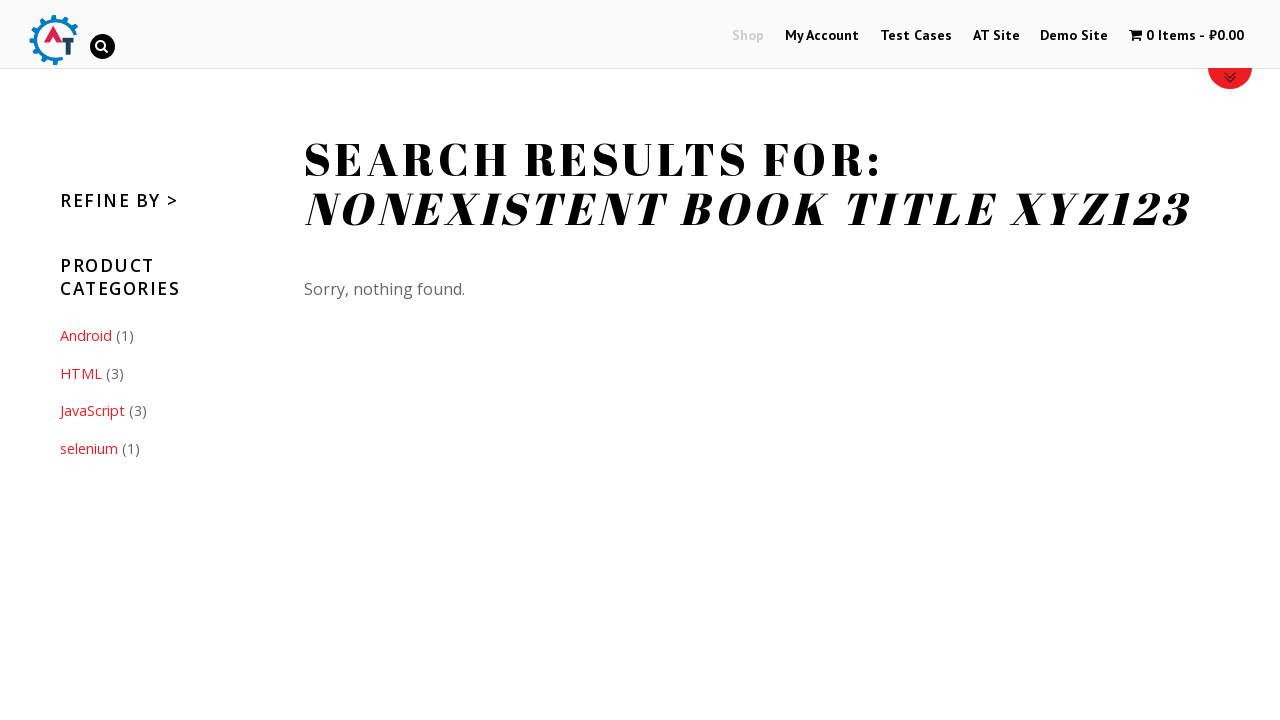

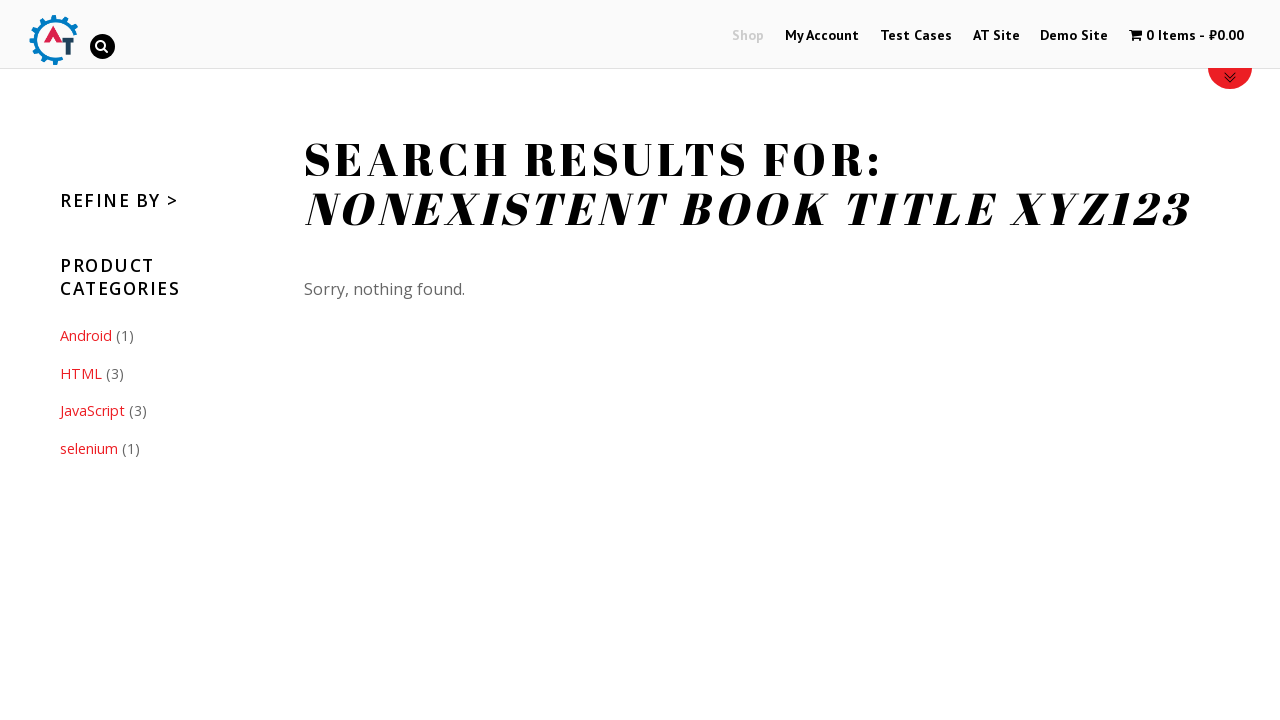